Navigates to a registration form page and clicks all unchecked checkboxes to select them

Starting URL: https://testing-and-learning-hub.vercel.app/Selenium/pages/registration_form.html

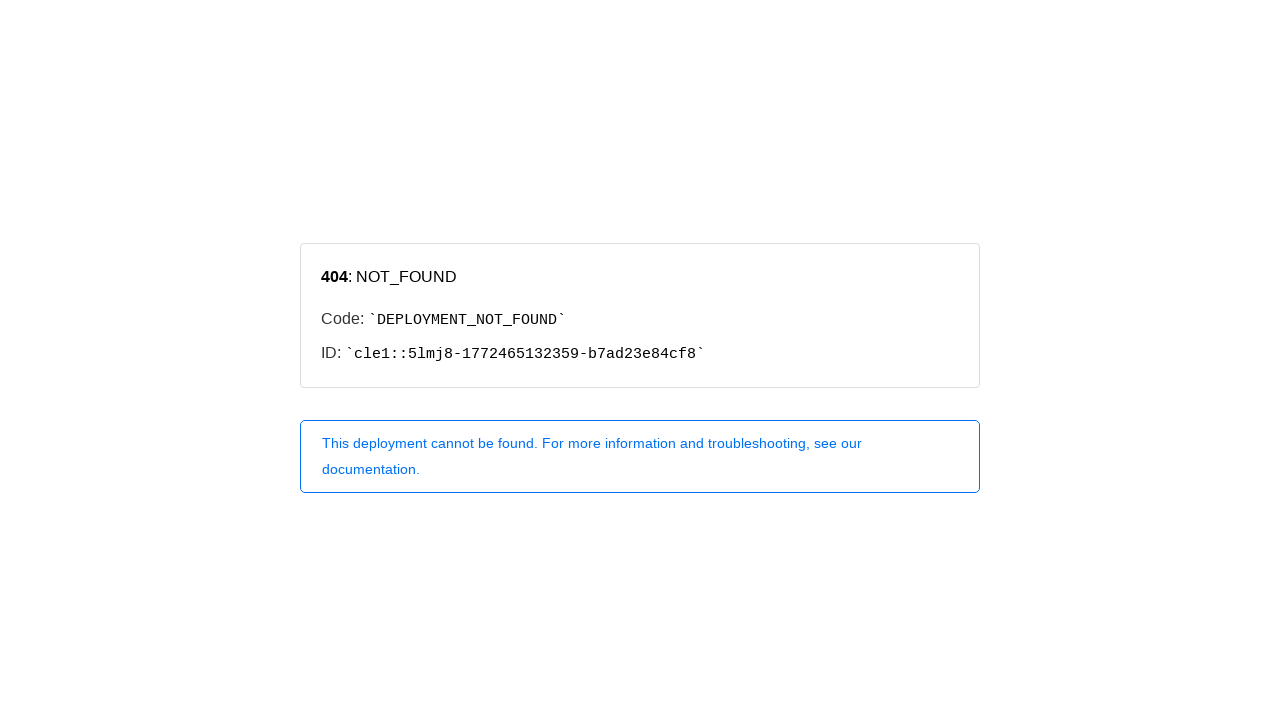

Navigated to registration form page
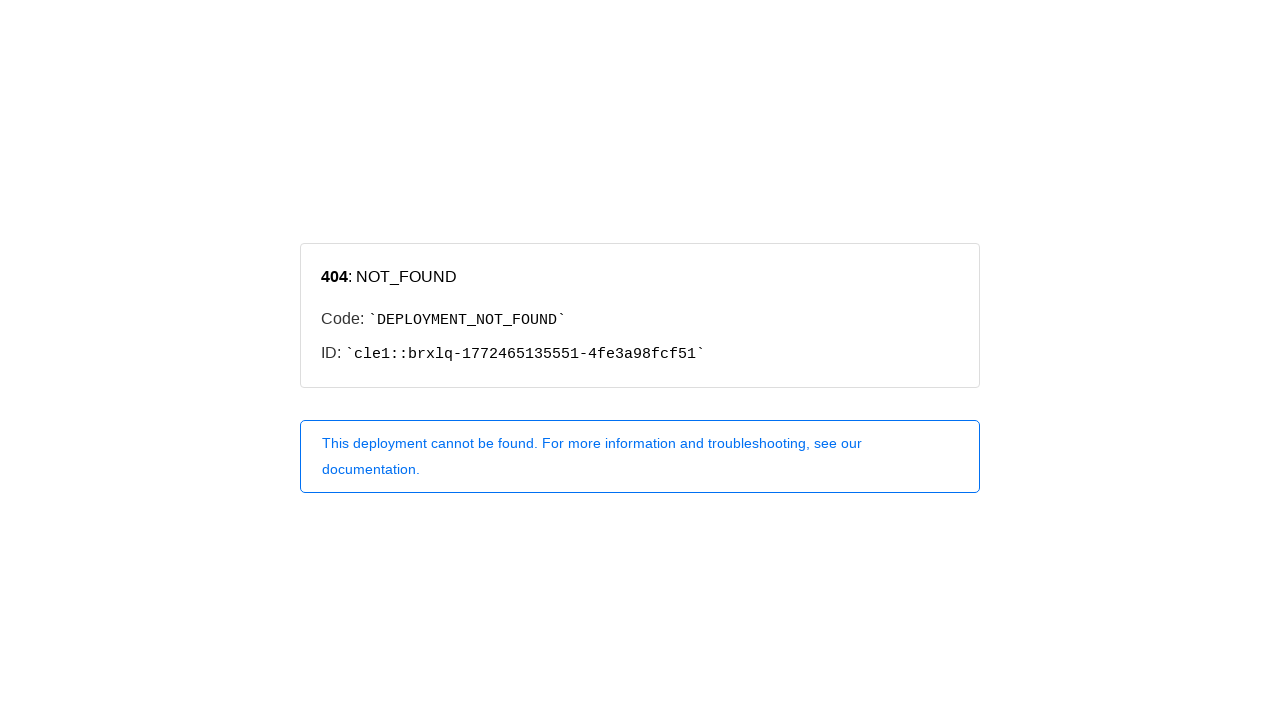

Page loaded and DOM content rendered
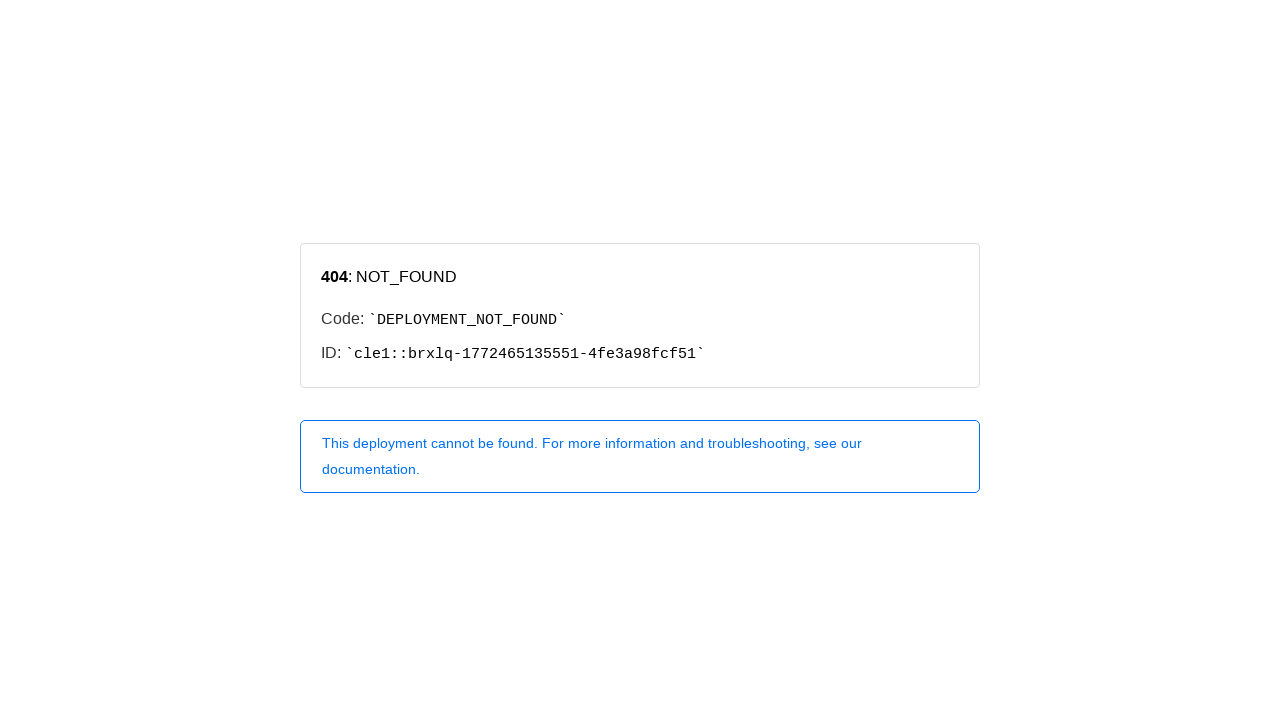

Retrieved all checkbox elements from the page
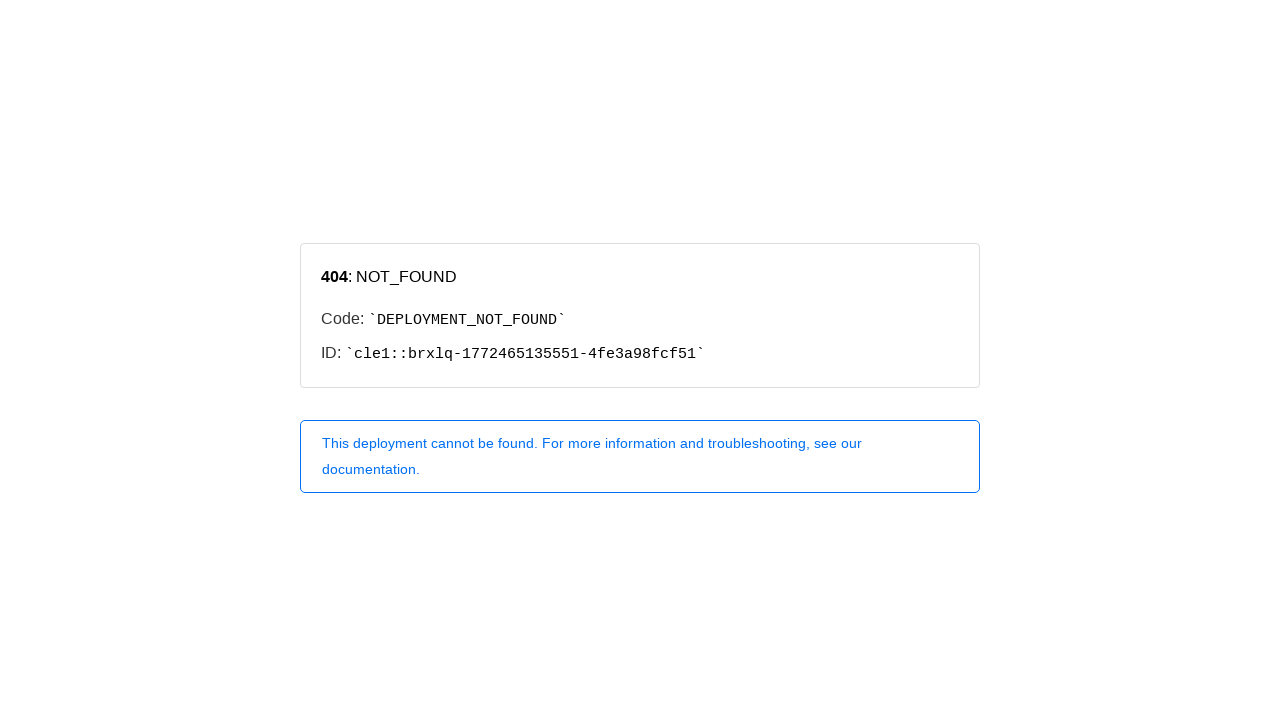

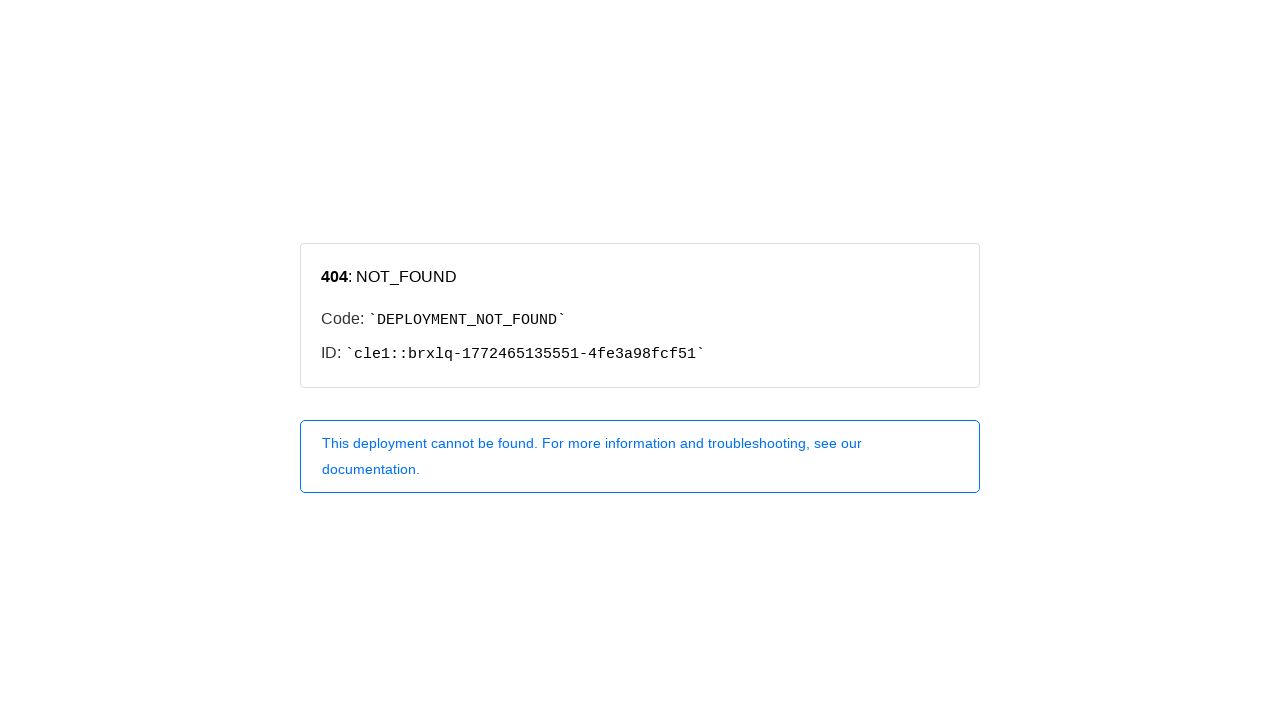